Tests keyboard and mouse input by clicking into a name field, typing a name, and clicking a button.

Starting URL: https://formy-project.herokuapp.com/keypress

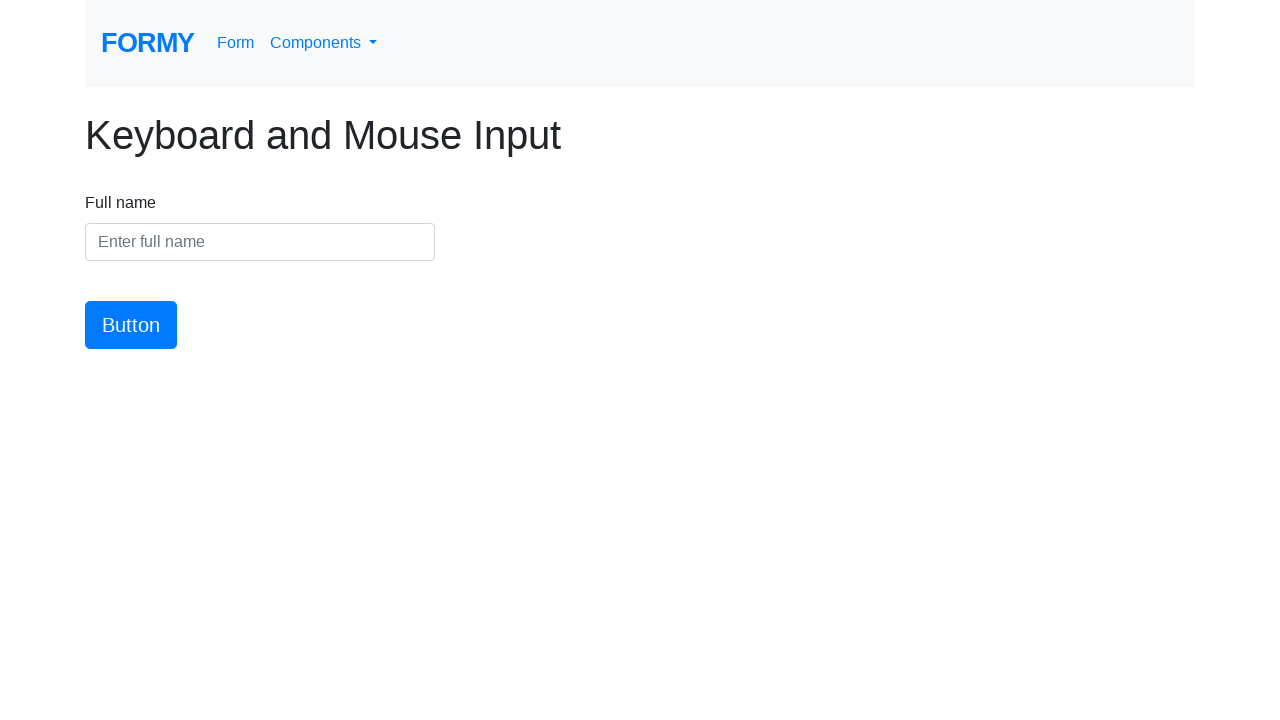

Clicked name field to make it active at (260, 242) on #name
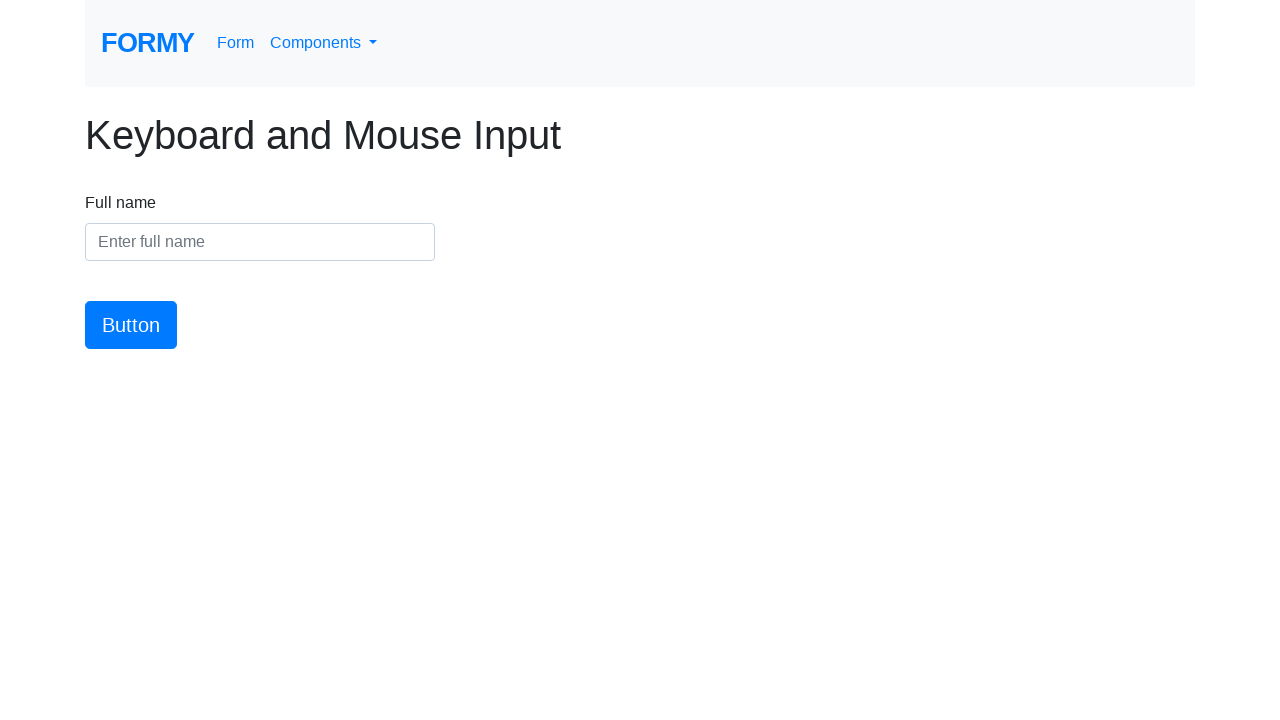

Typed 'Taanish Patel' into name field on #name
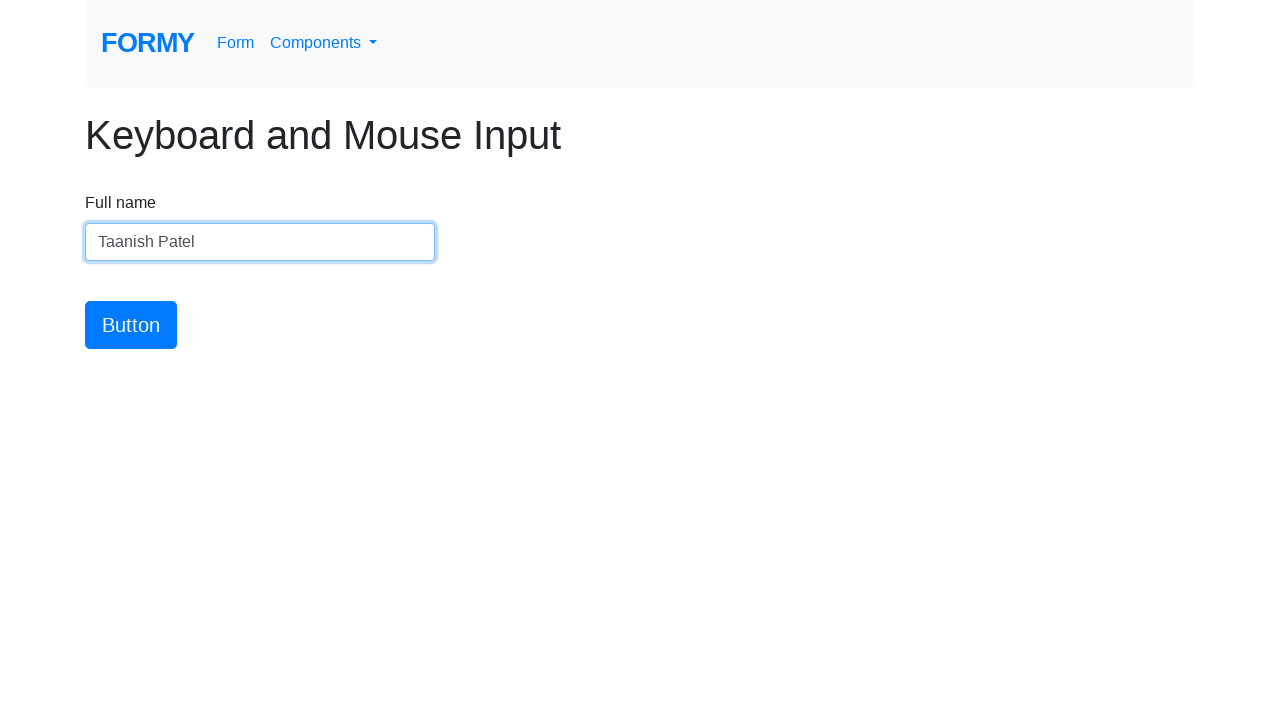

Clicked the submit button at (131, 325) on #button
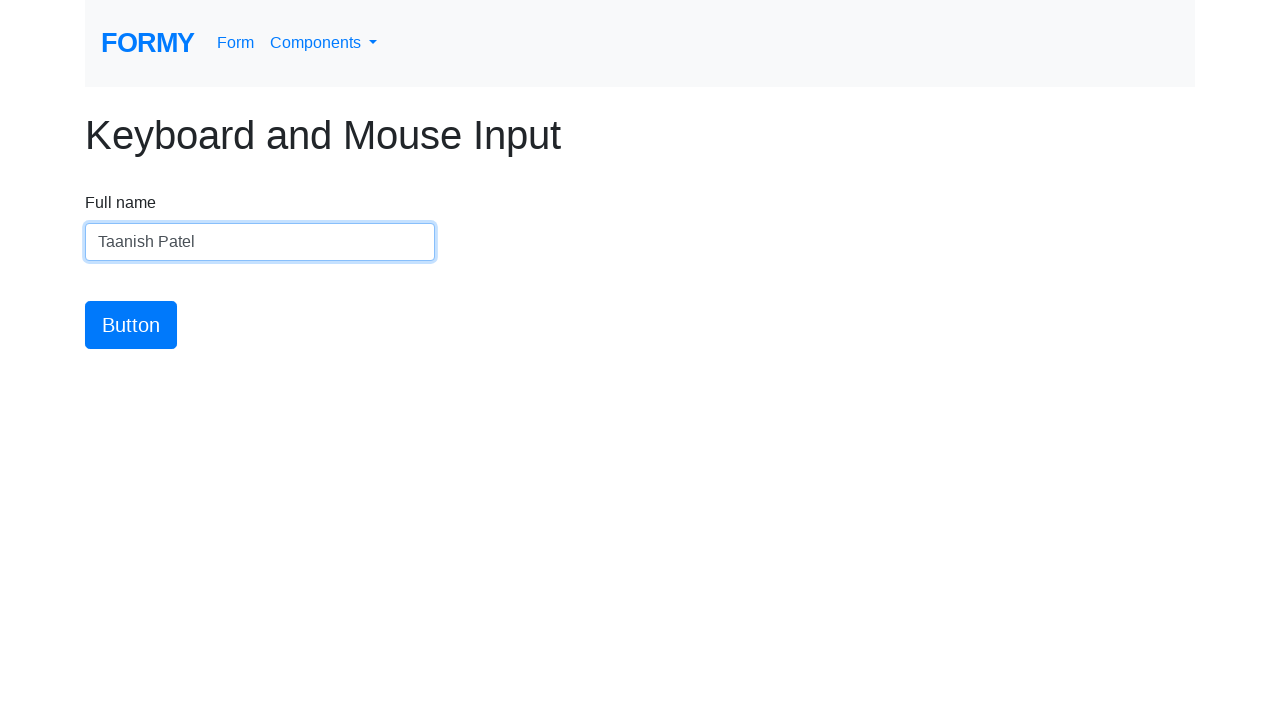

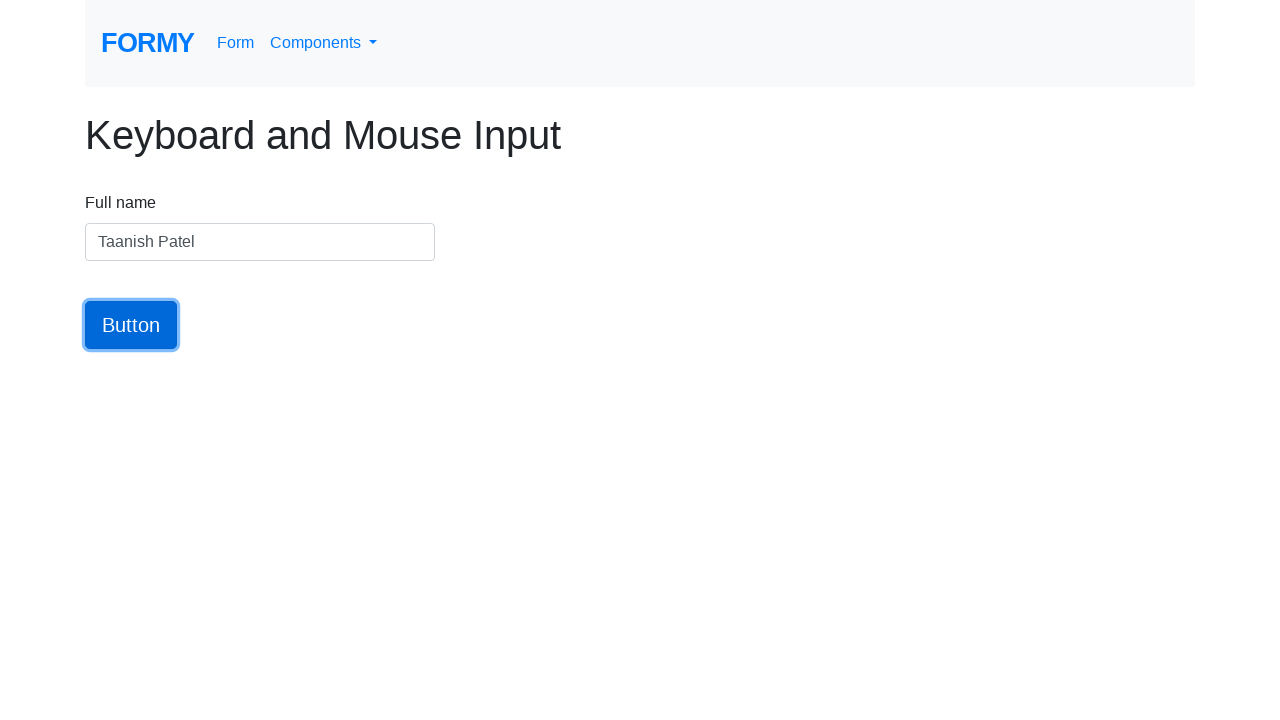